Tests click functionality on a button element using Actions API to perform a single click

Starting URL: https://demoqa.com/buttons

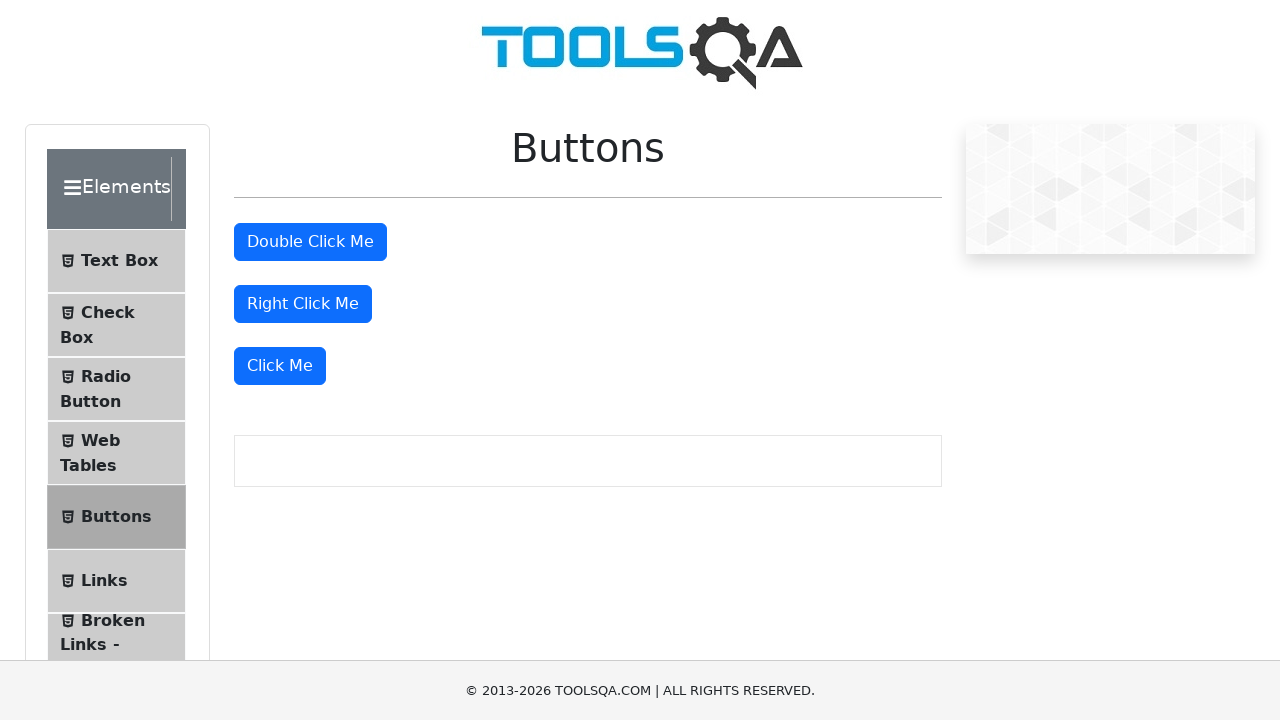

Clicked the 'Click Me' button using Actions API at (280, 366) on xpath=//button[text()='Click Me']
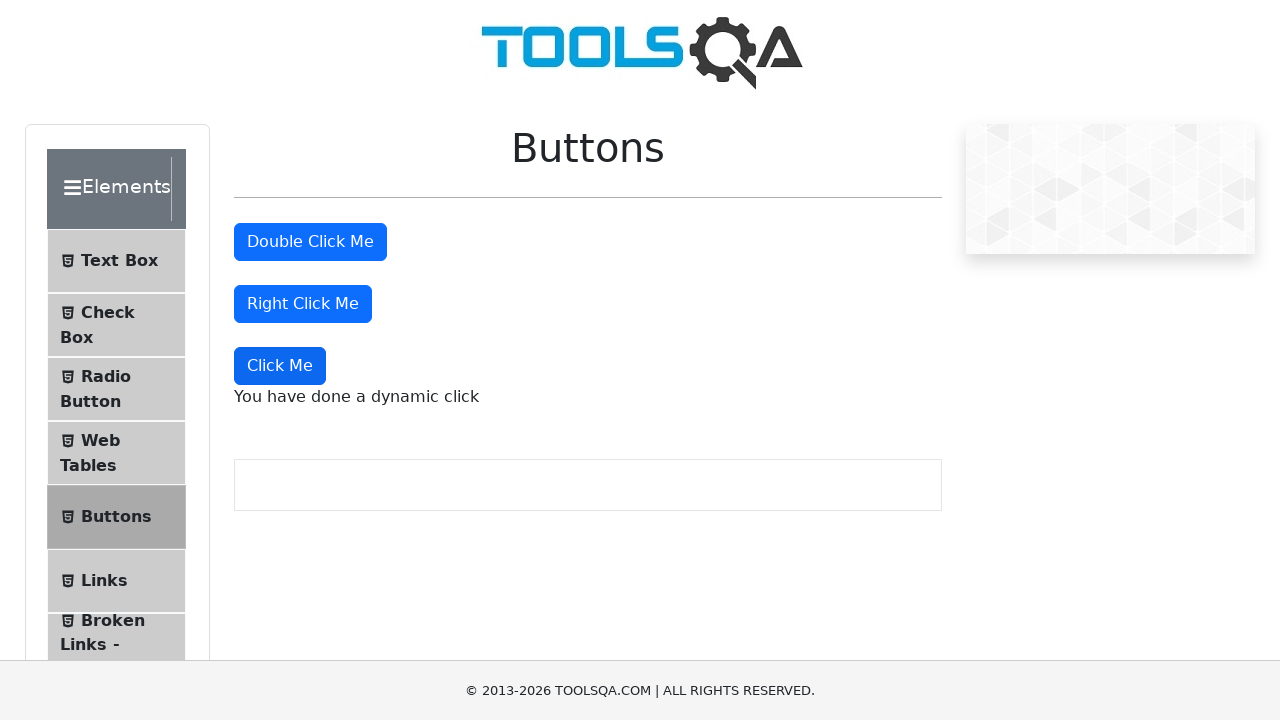

Waited 3 seconds to observe button click result
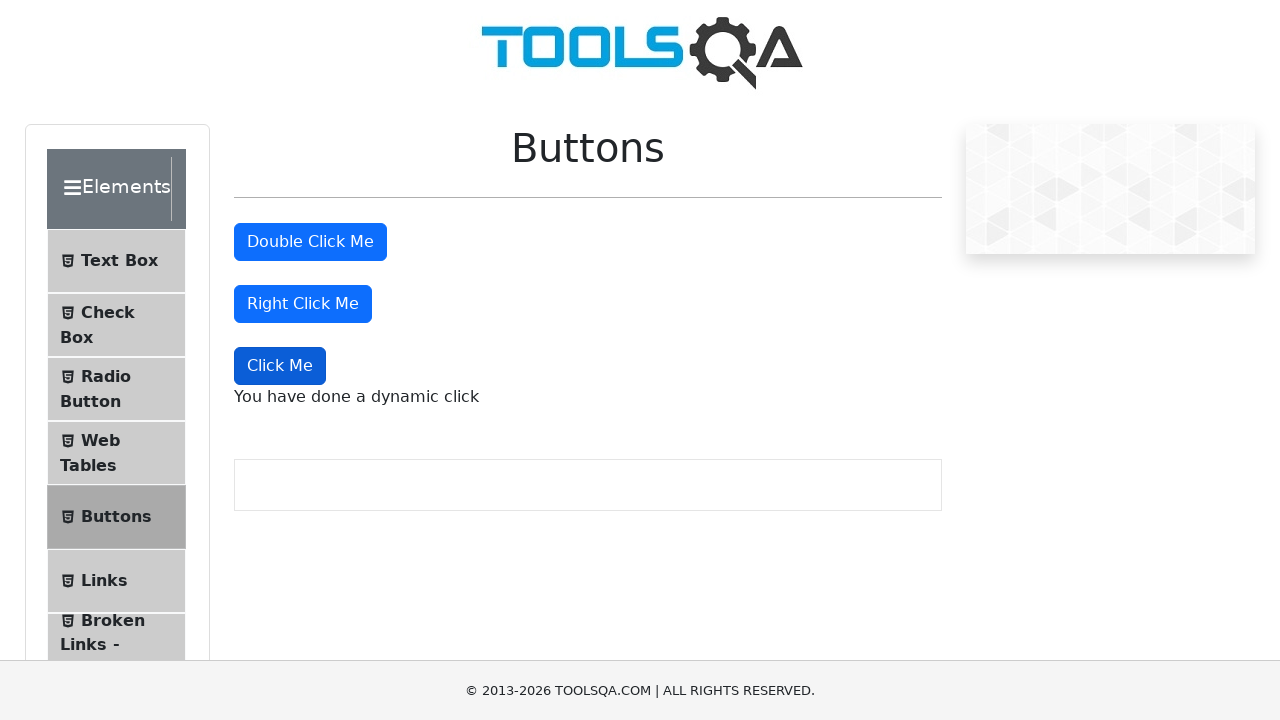

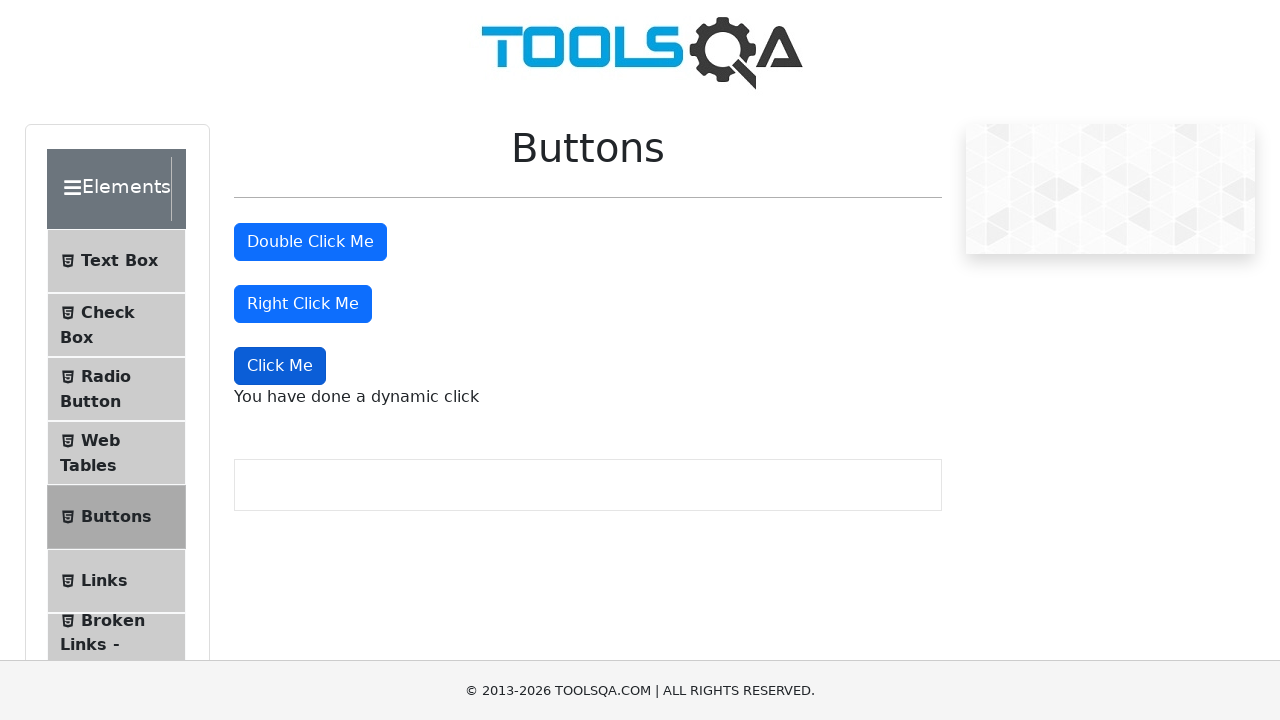